Navigates to an education loan application page and selects "Trichy" from a city dropdown list

Starting URL: http://www.deal4loans.com/apply-education-loans.php

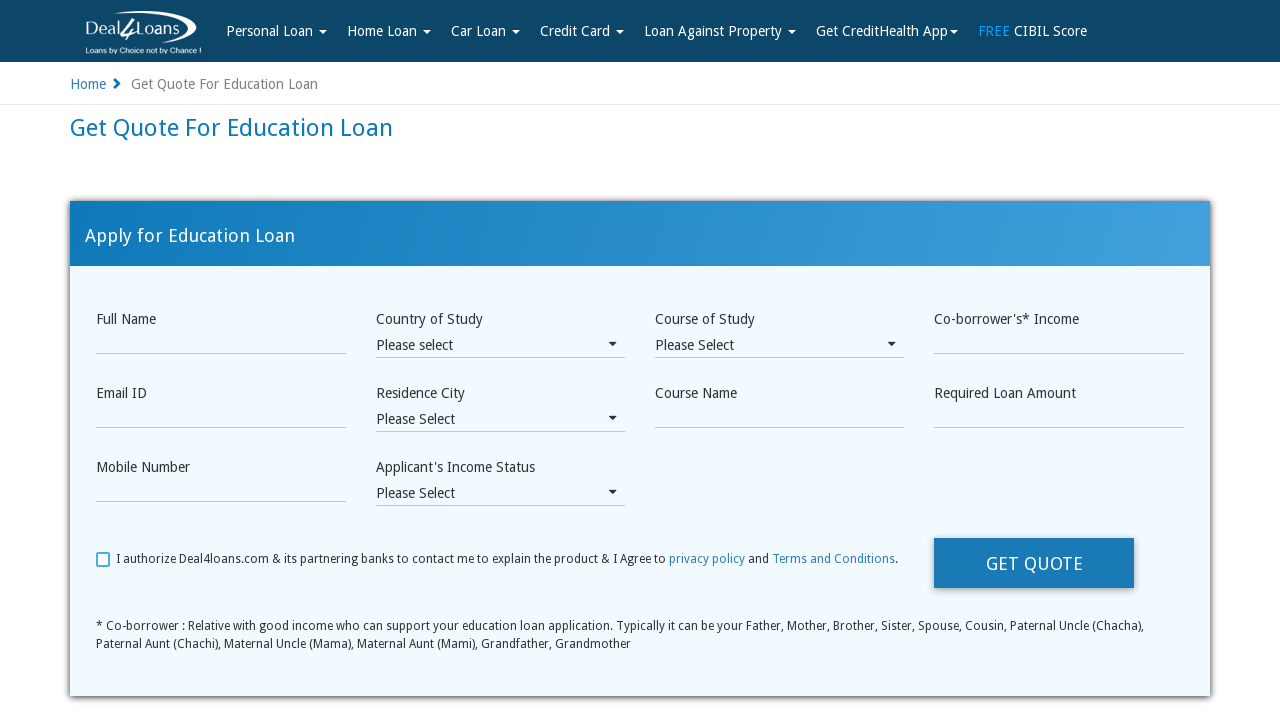

City dropdown selector loaded
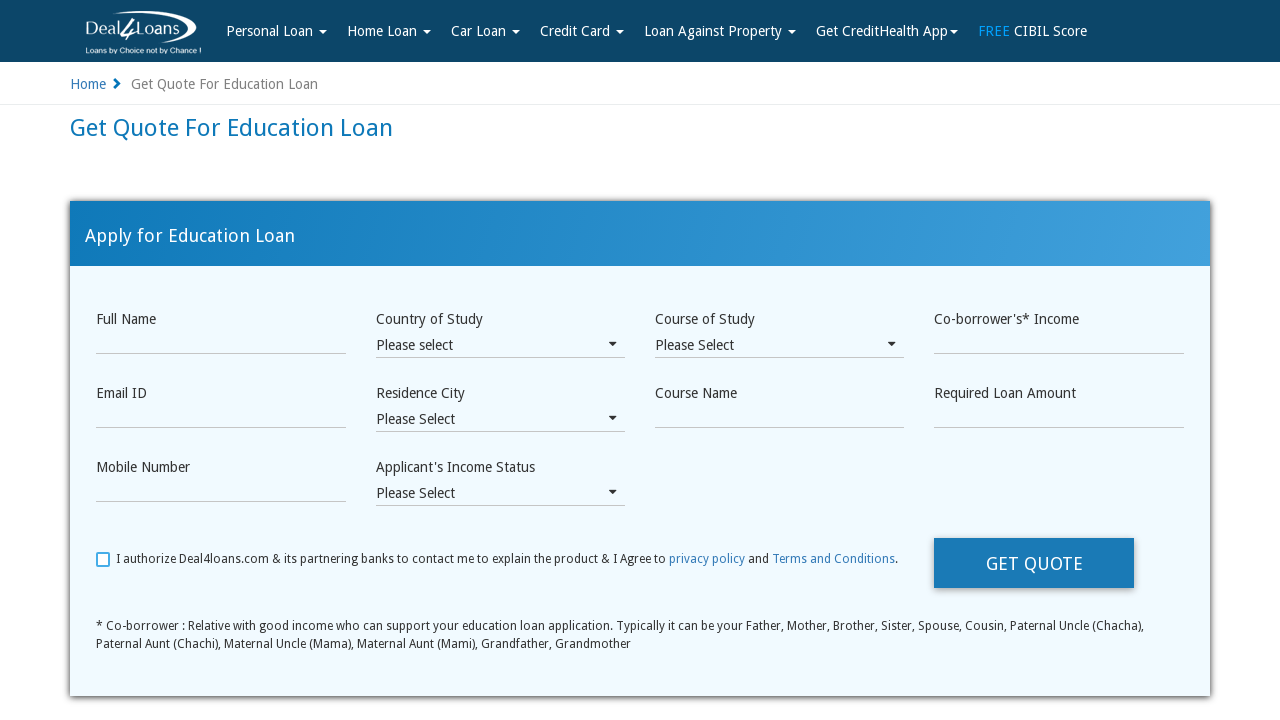

Selected 'Trichy' from city dropdown on select#City
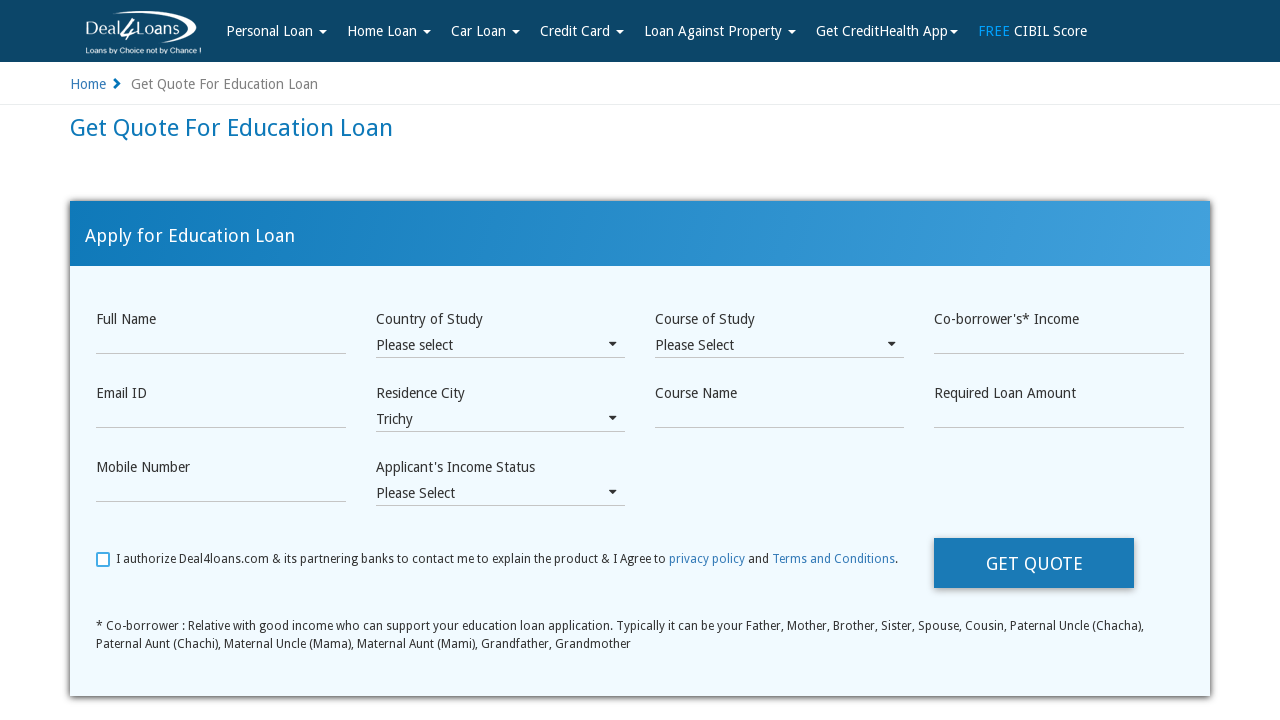

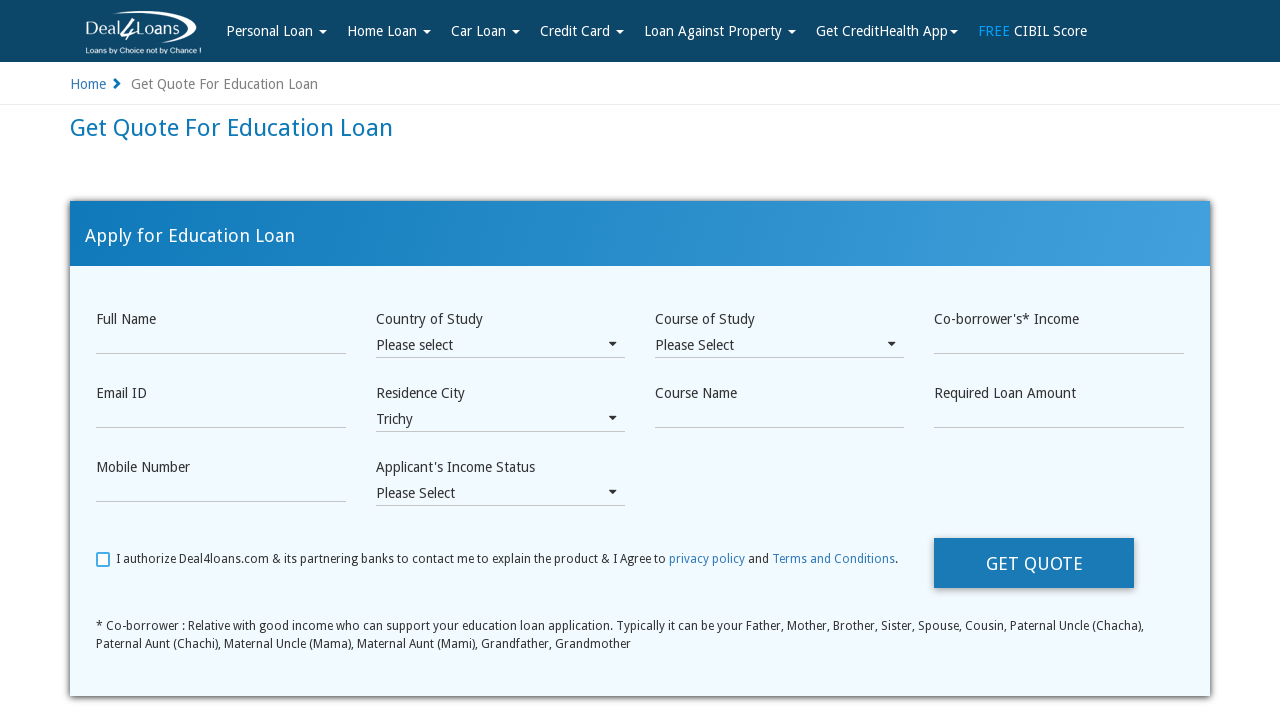